Tests dropdown selection functionality by selecting different country options using various methods including index, text, and value

Starting URL: https://www.orangehrm.com/en/30-day-free-trial/

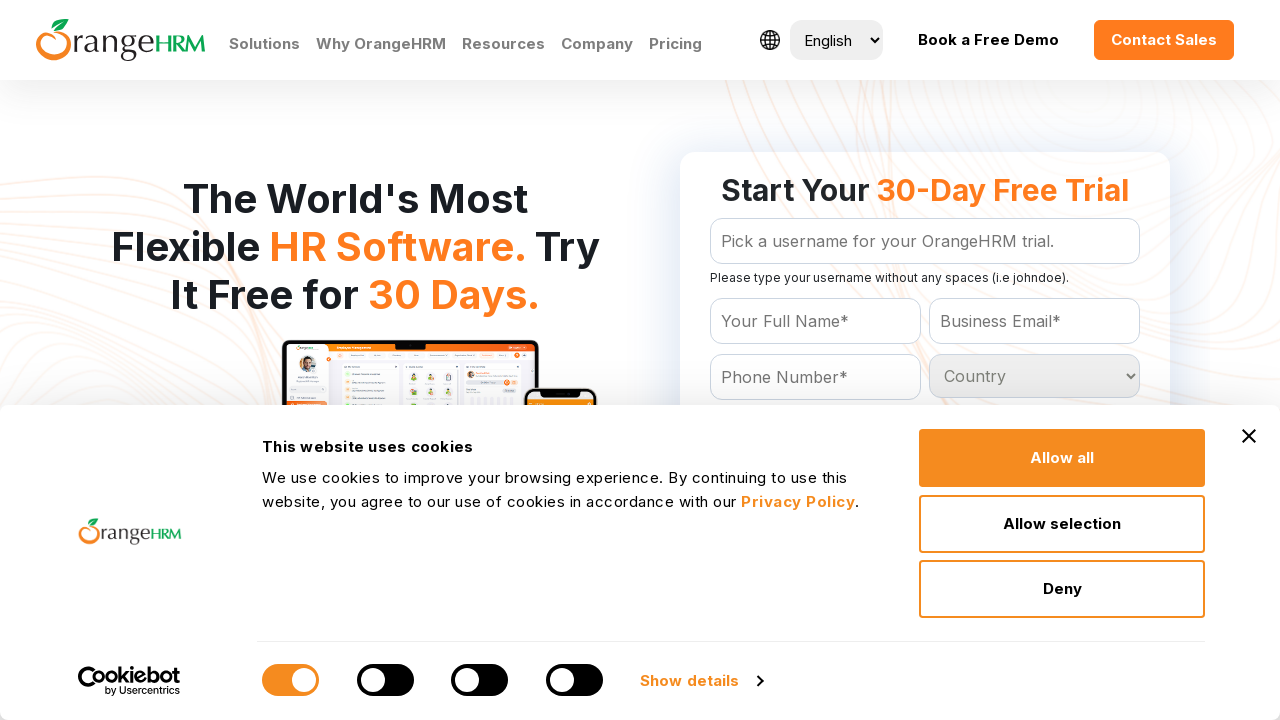

Selected country dropdown option by index 2 (3rd option) on #Form_getForm_Country
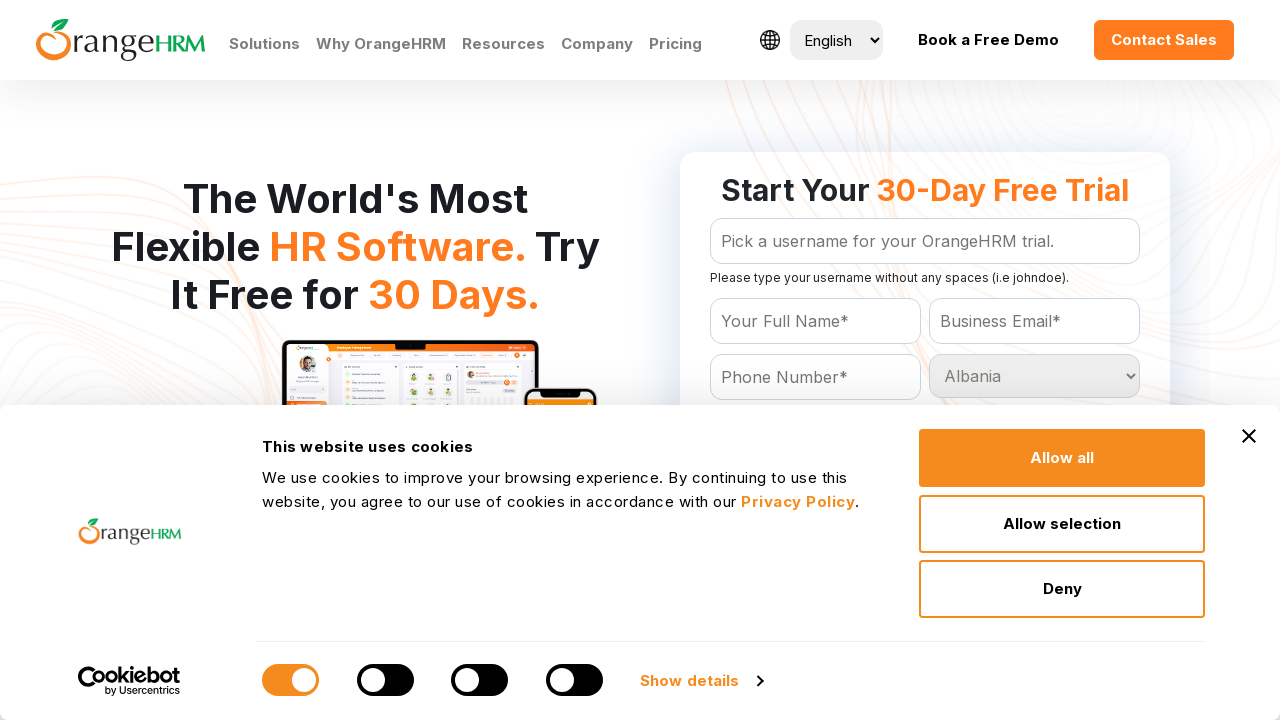

Waited 2 seconds for visual feedback after index selection
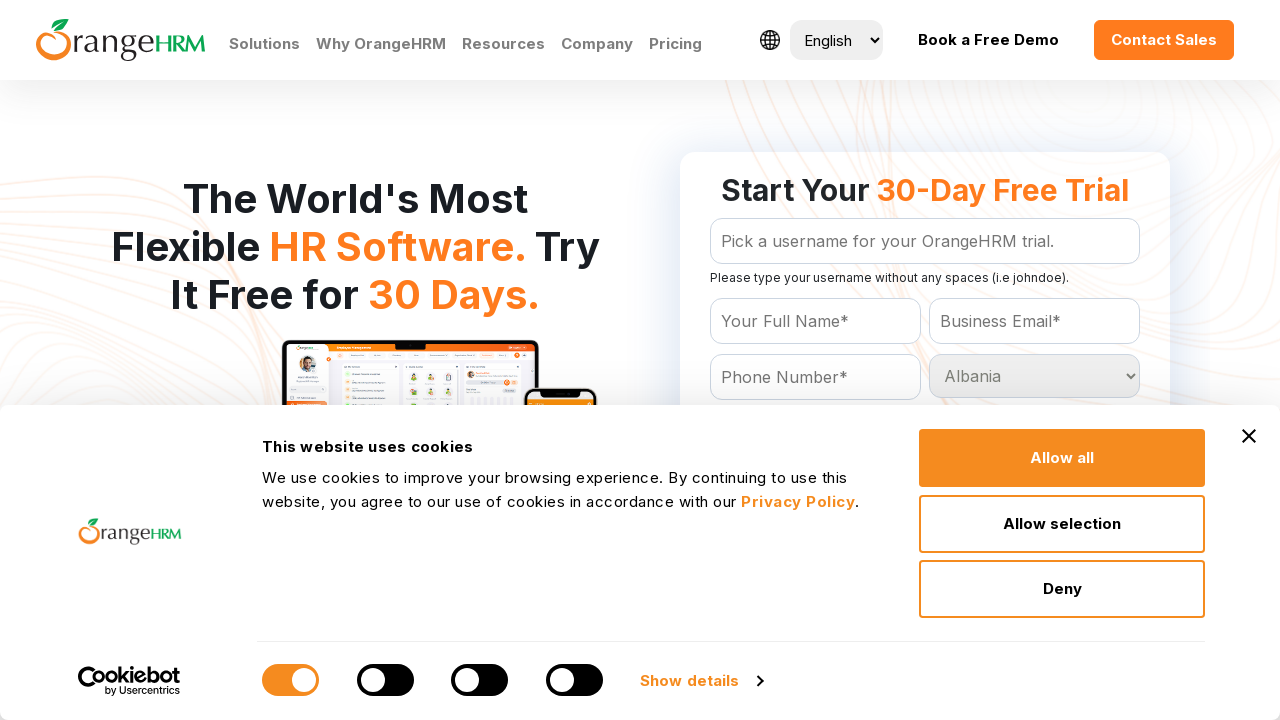

Selected country dropdown option by visible text 'India' on #Form_getForm_Country
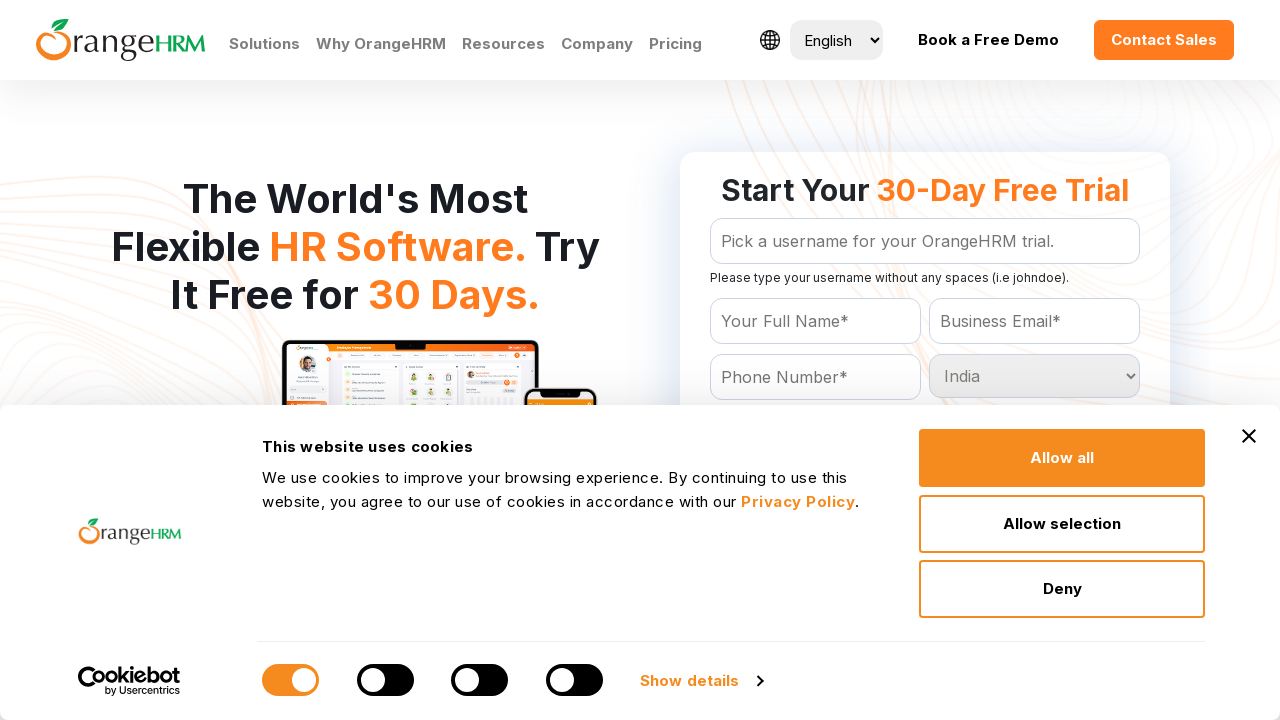

Waited 2 seconds for visual feedback after text selection
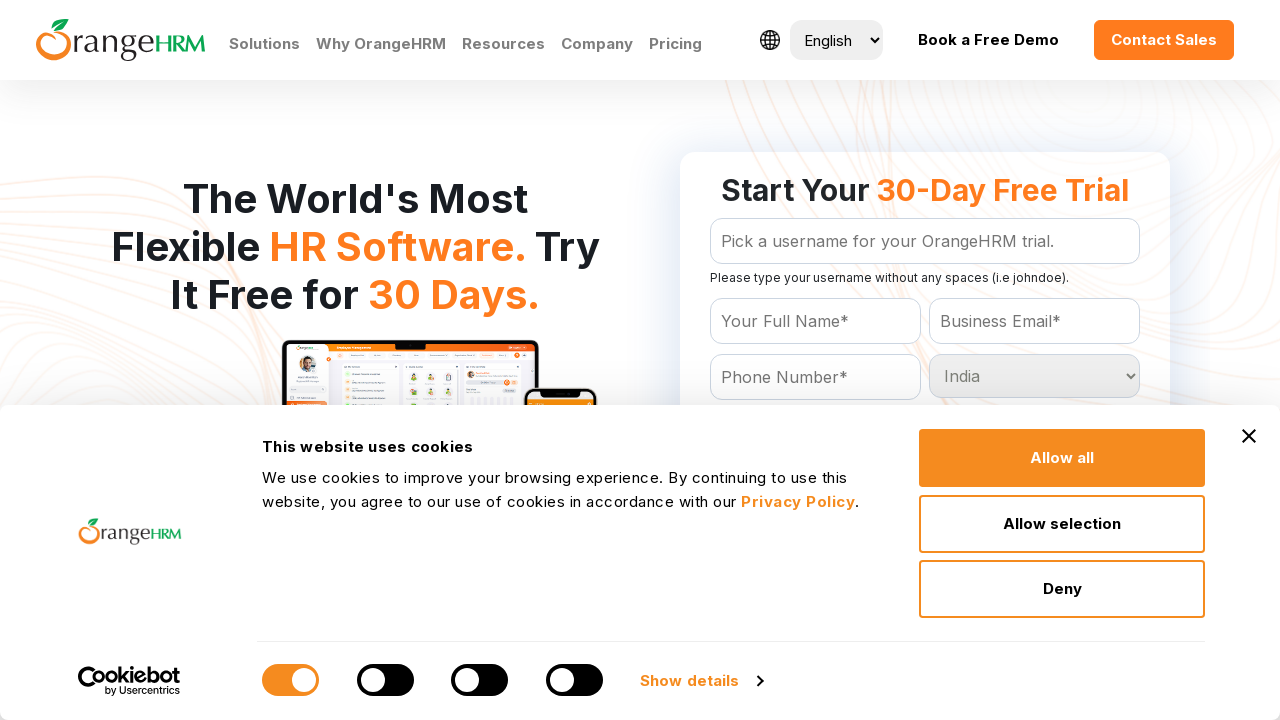

Selected country dropdown option by value attribute 'France' on #Form_getForm_Country
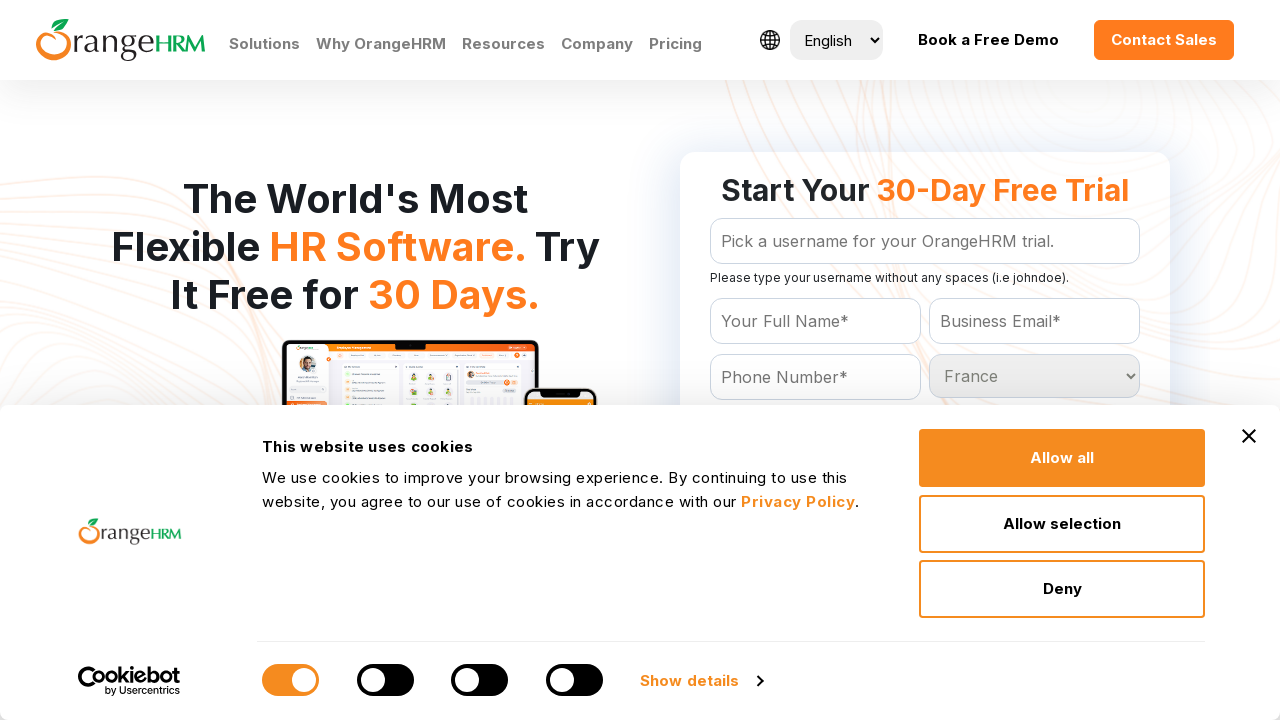

Waited 2 seconds for visual feedback after value selection
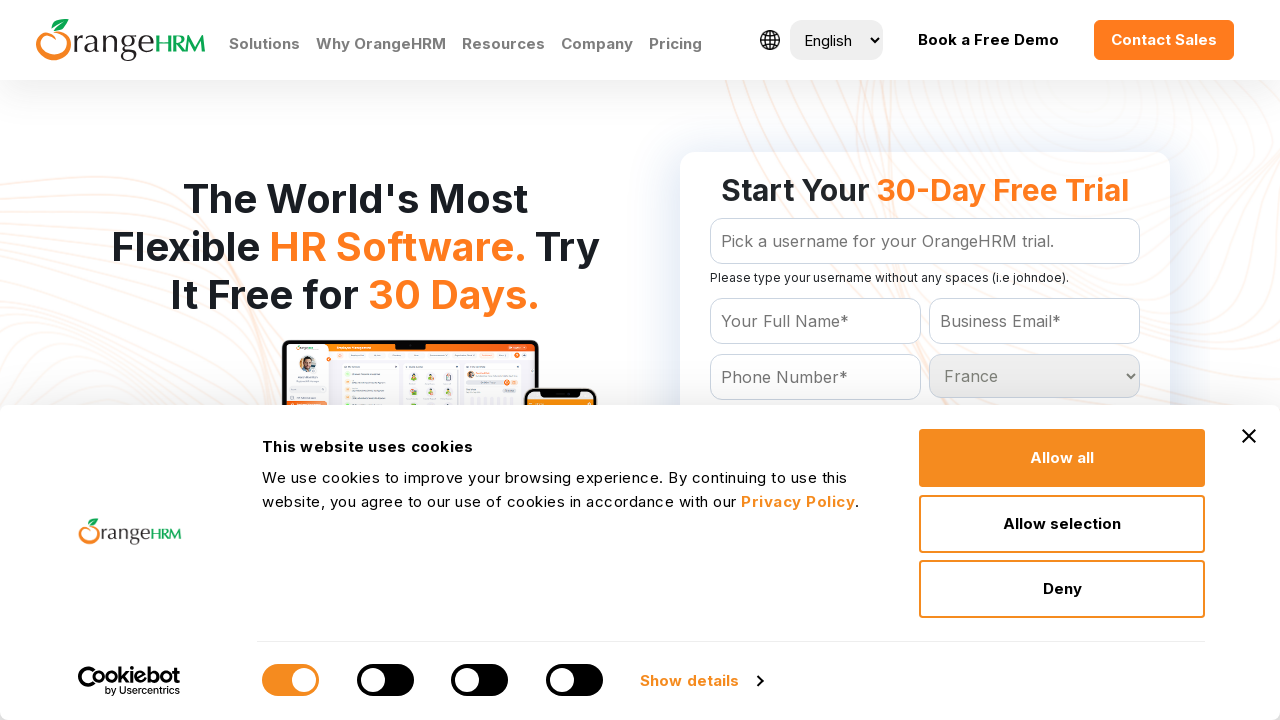

Retrieved all country dropdown options
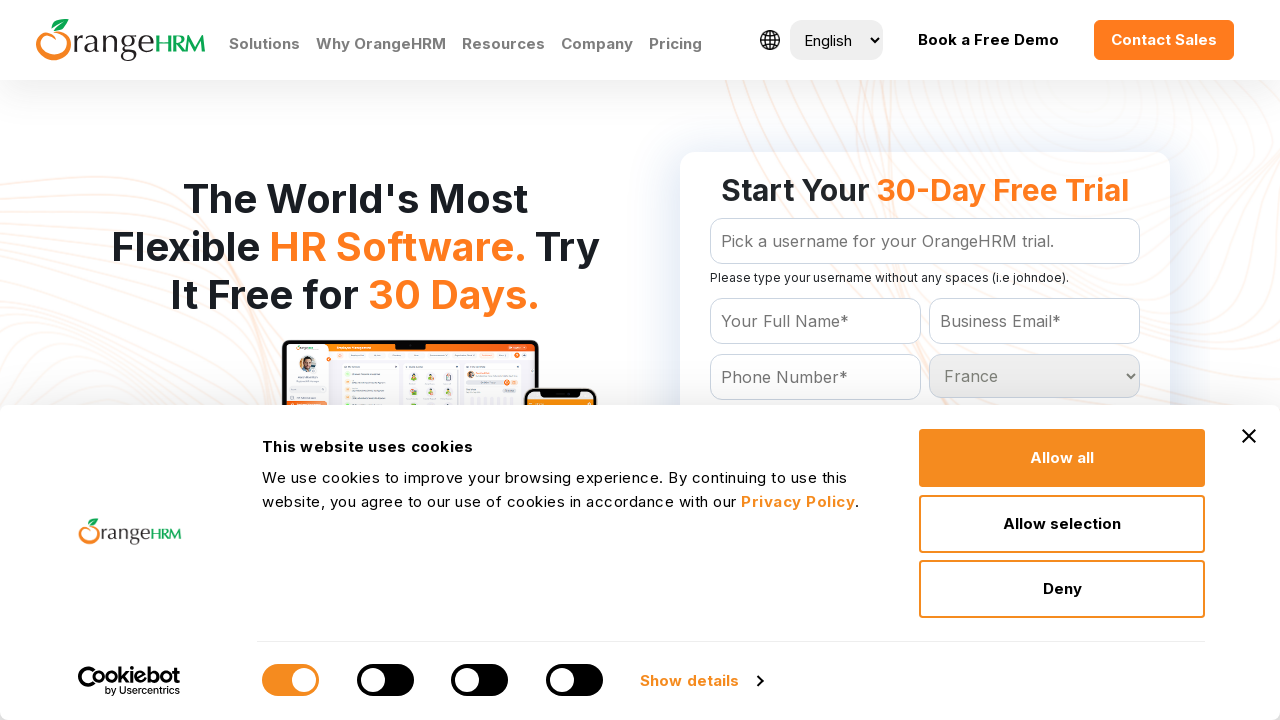

Found and selected 'Angola' at index 6 from dropdown options on #Form_getForm_Country
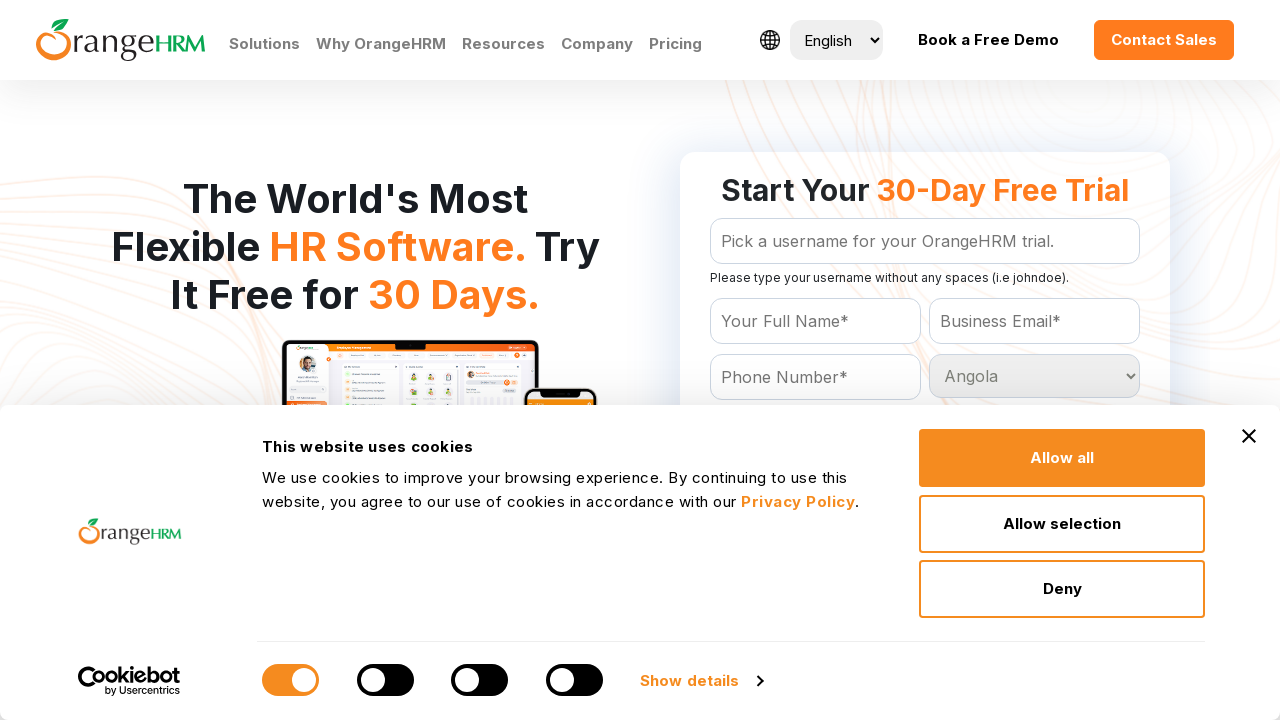

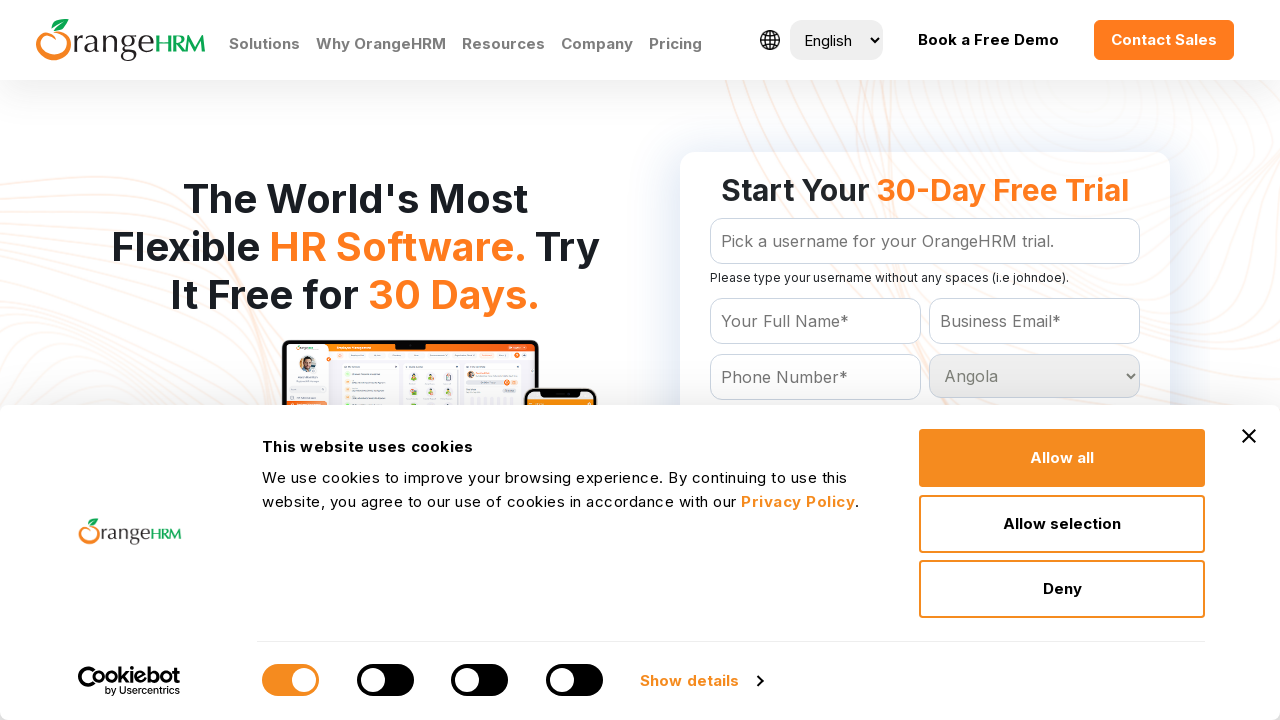